Verifies the categories panel displays CATEGORIES, Phones, Laptops, and Monitors options

Starting URL: https://www.demoblaze.com/

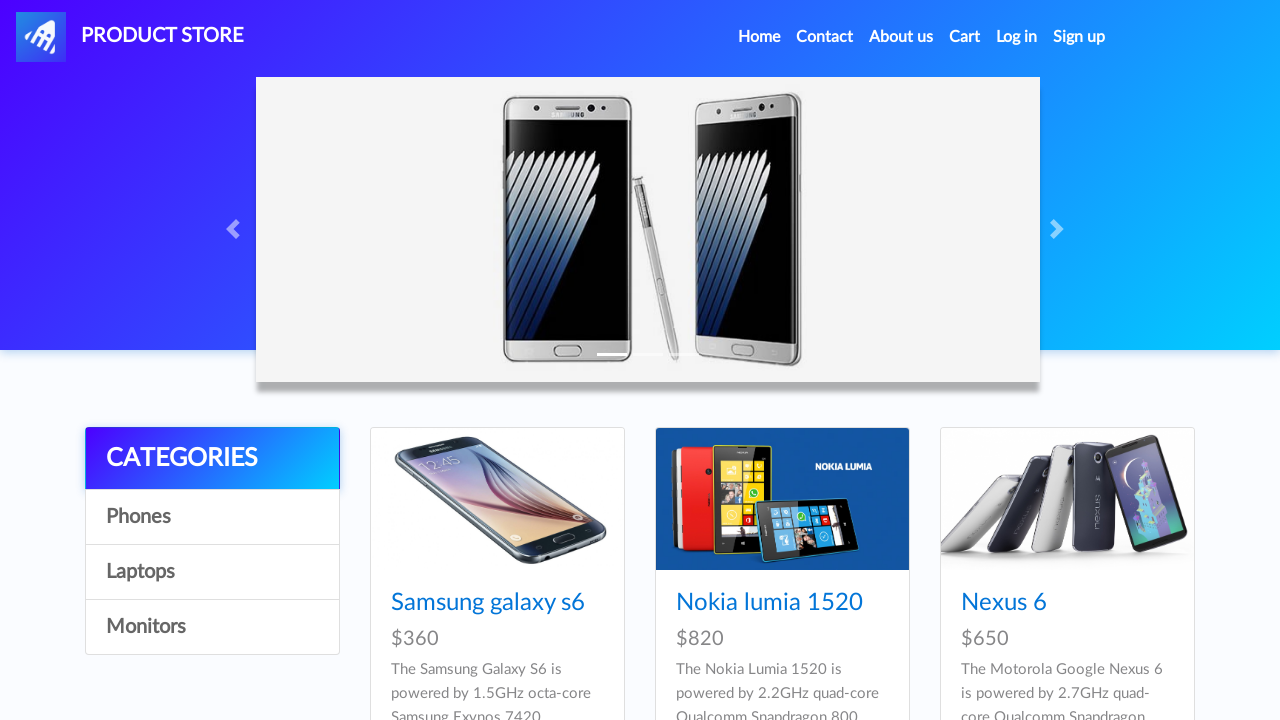

Waited for CATEGORIES option to load in categories panel
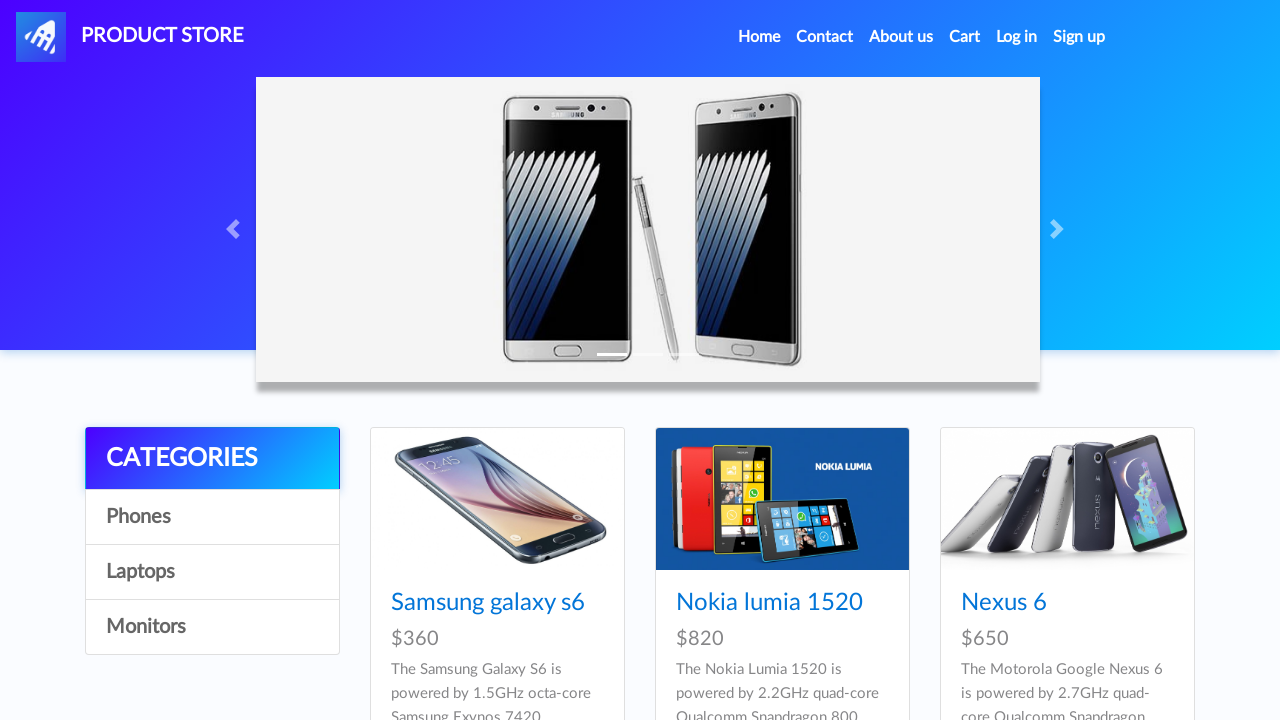

Waited for Phones option to load in categories panel
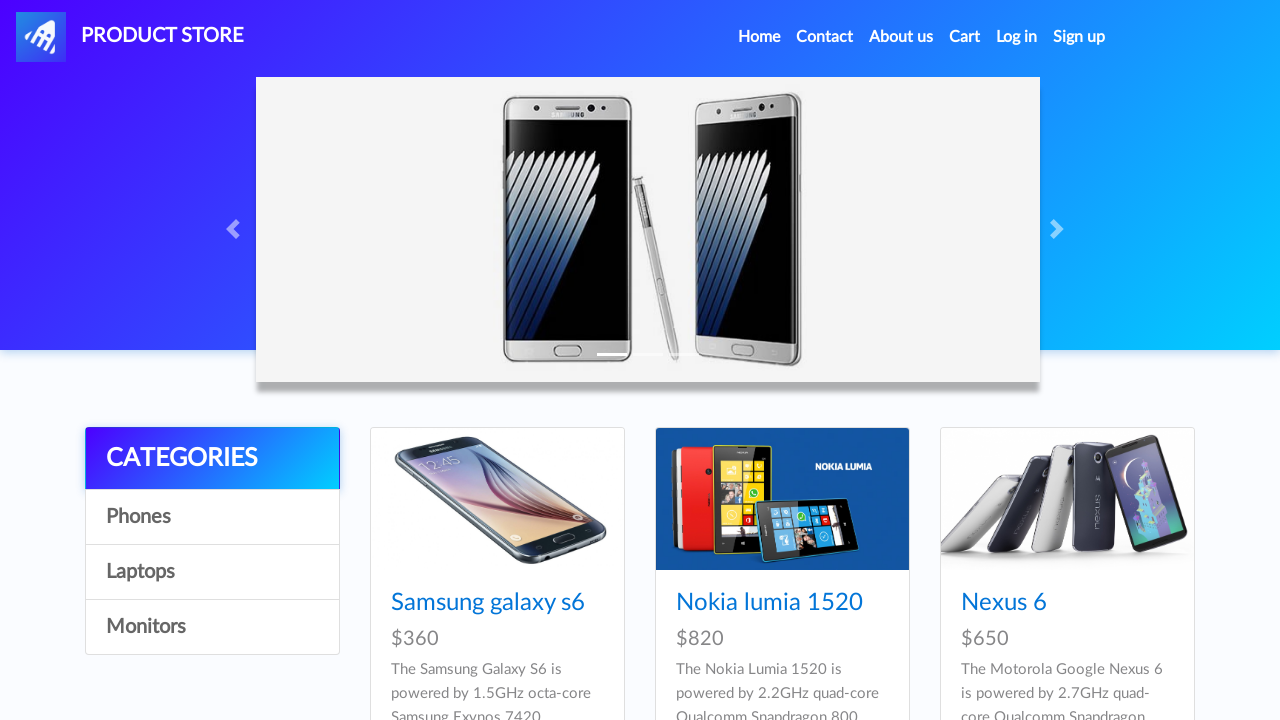

Waited for Laptops option to load in categories panel
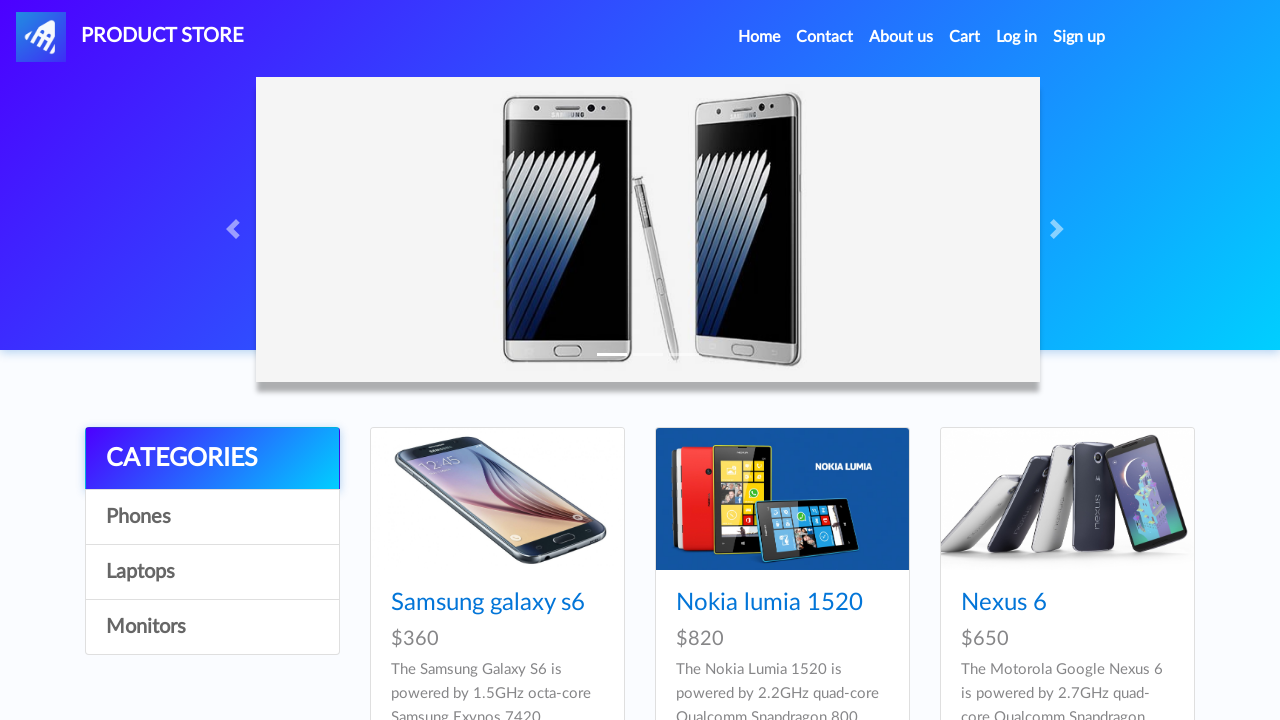

Waited for Monitors option to load in categories panel
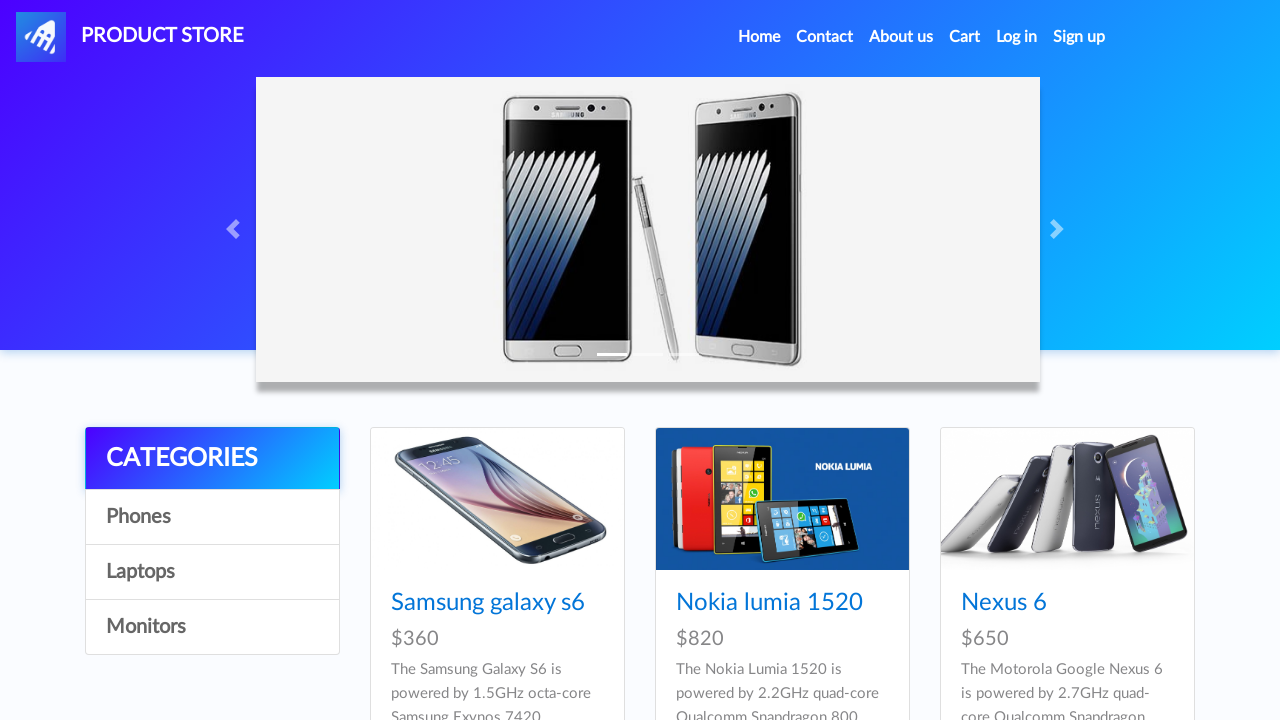

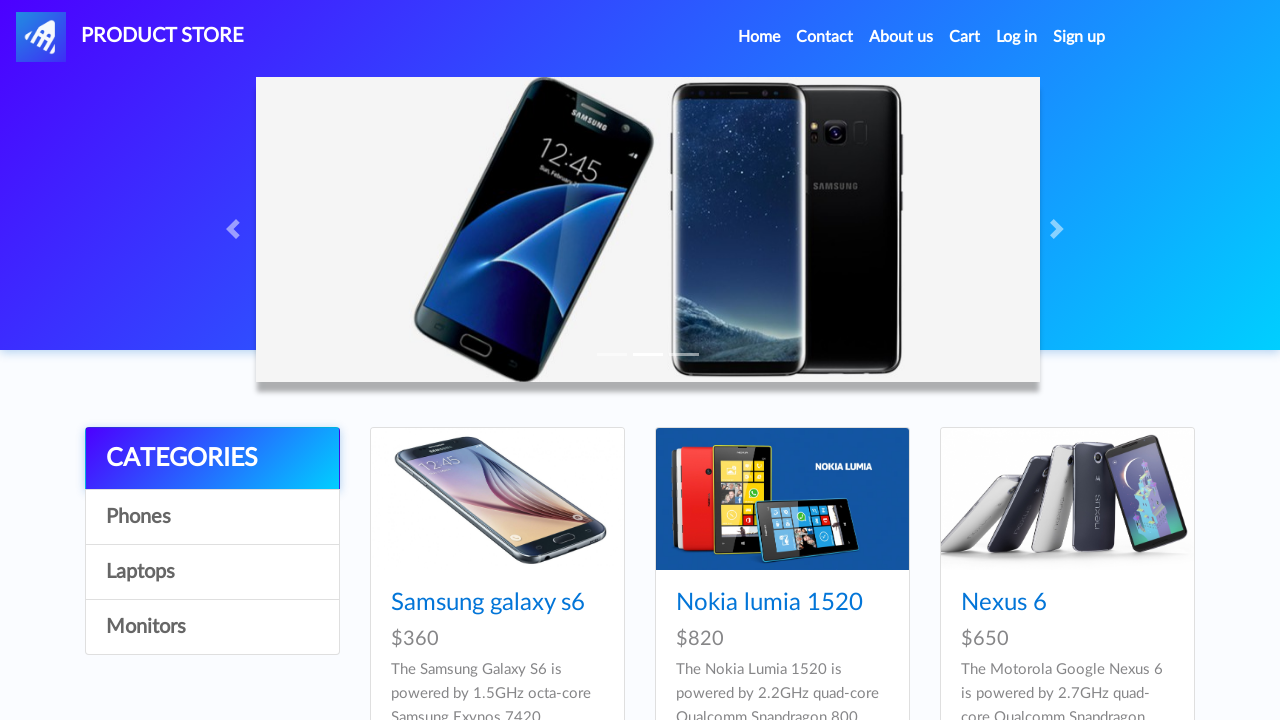